Tests clearing the complete state of all items by checking and then unchecking the "Mark all as complete" checkbox.

Starting URL: https://demo.playwright.dev/todomvc

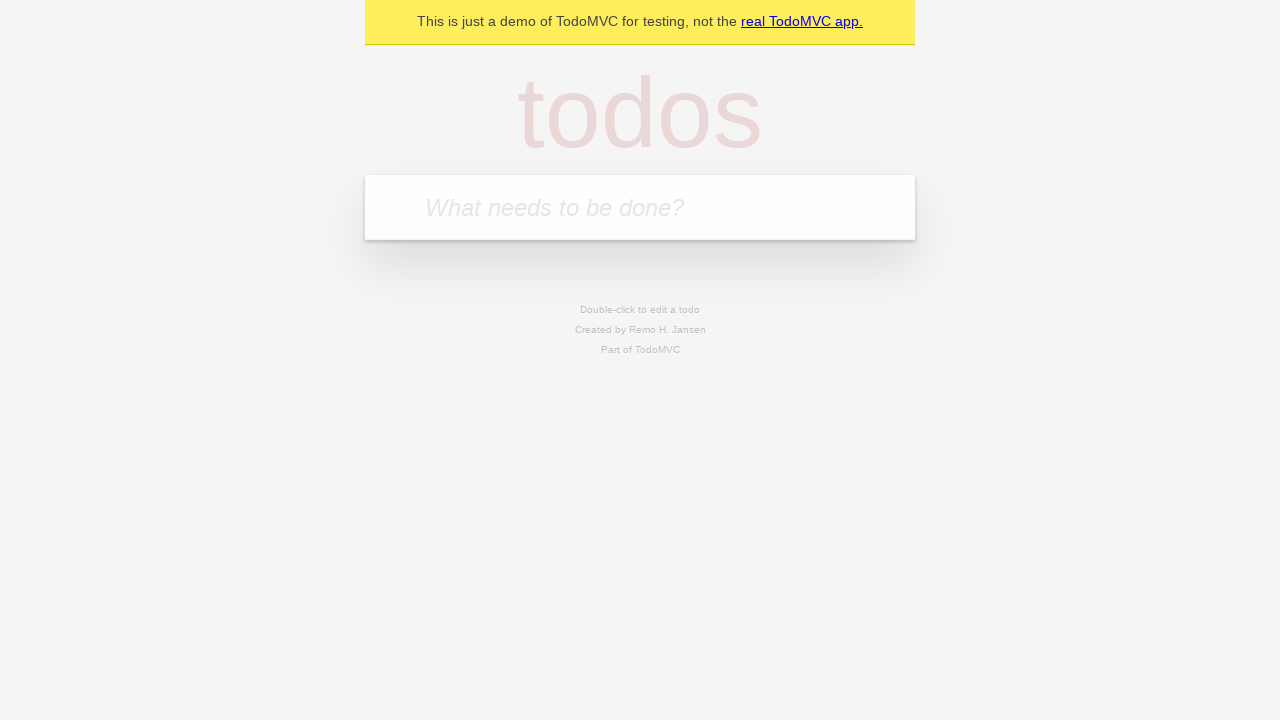

Filled first todo input with 'buy some cheese' on internal:attr=[placeholder="What needs to be done?"i]
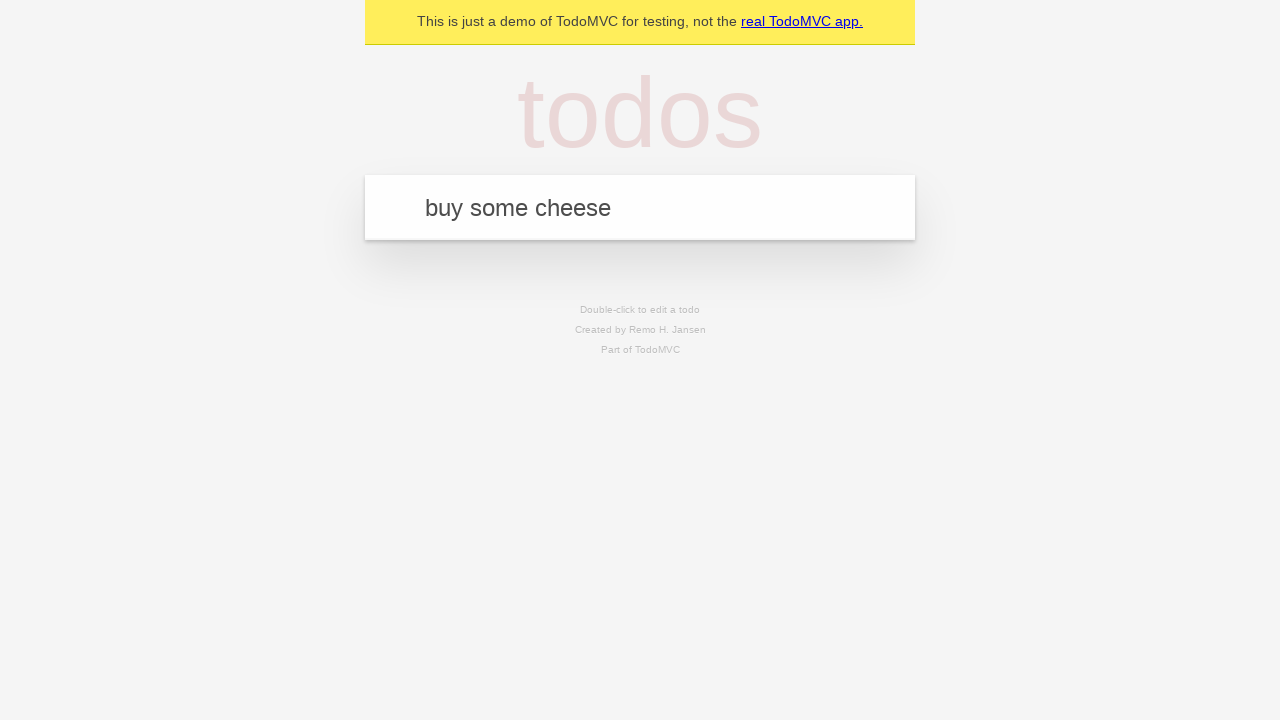

Pressed Enter to add first todo on internal:attr=[placeholder="What needs to be done?"i]
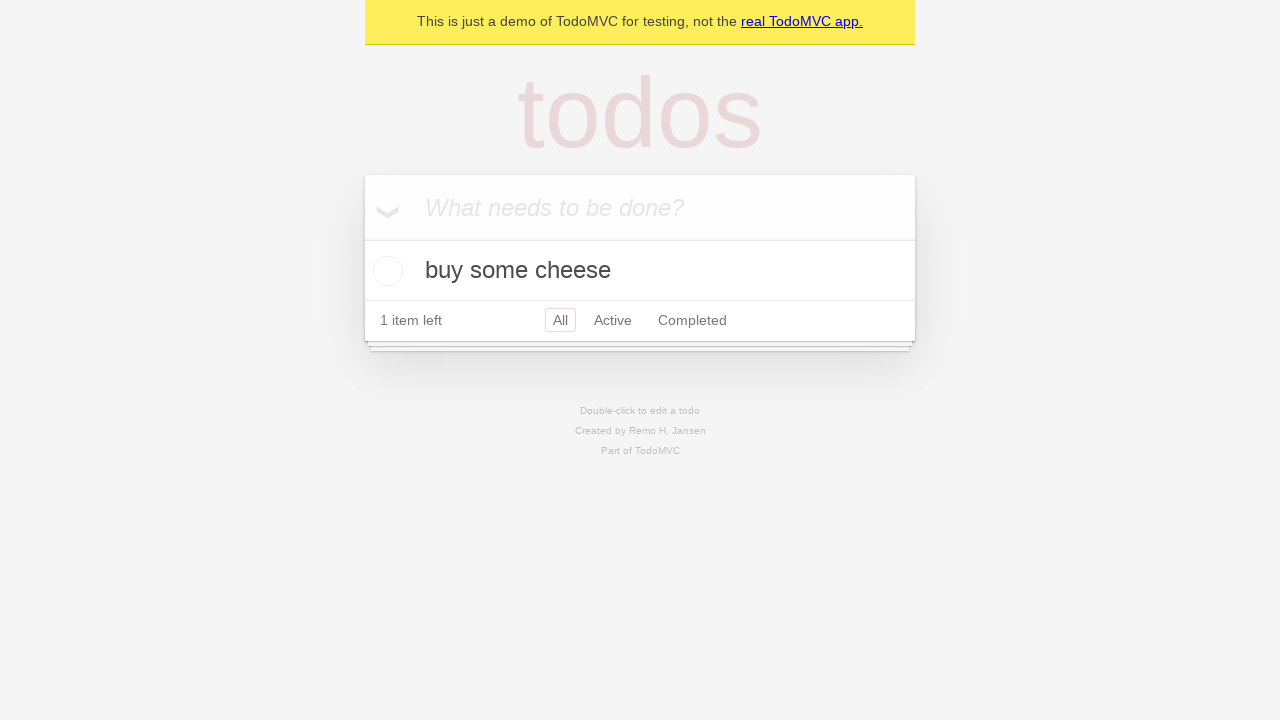

Filled second todo input with 'feed the cat' on internal:attr=[placeholder="What needs to be done?"i]
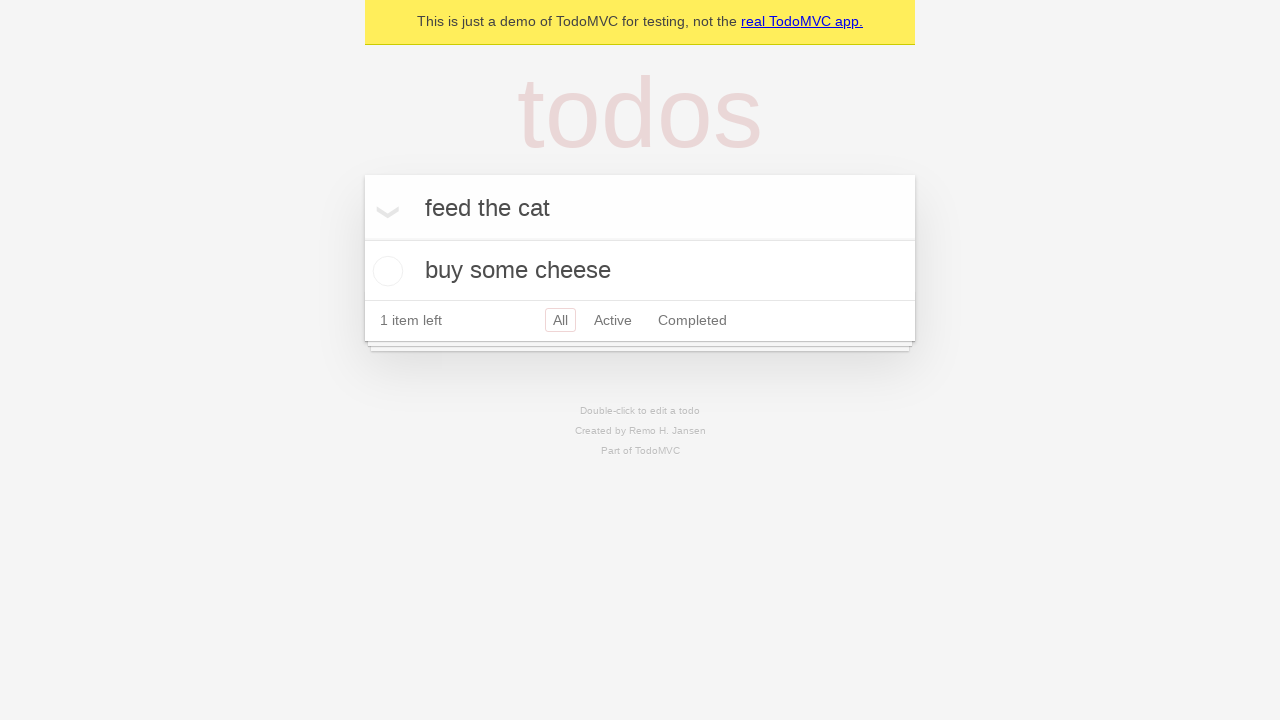

Pressed Enter to add second todo on internal:attr=[placeholder="What needs to be done?"i]
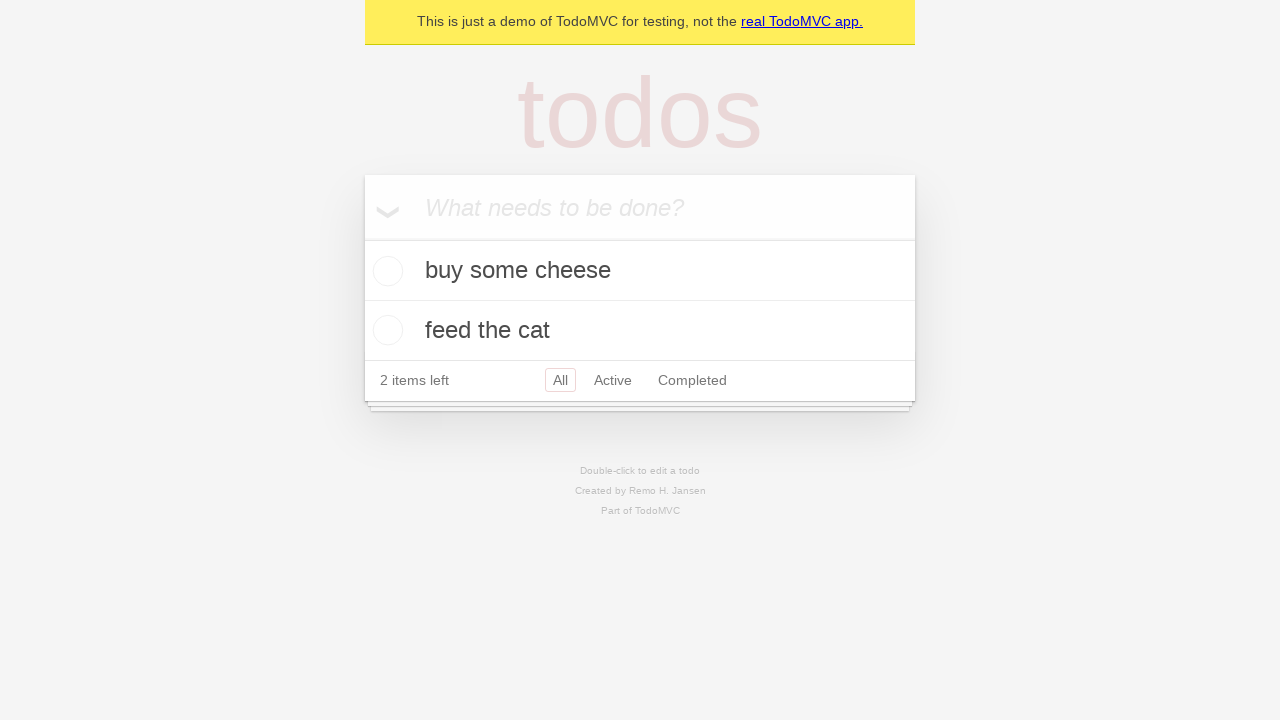

Filled third todo input with 'book a doctors appointment' on internal:attr=[placeholder="What needs to be done?"i]
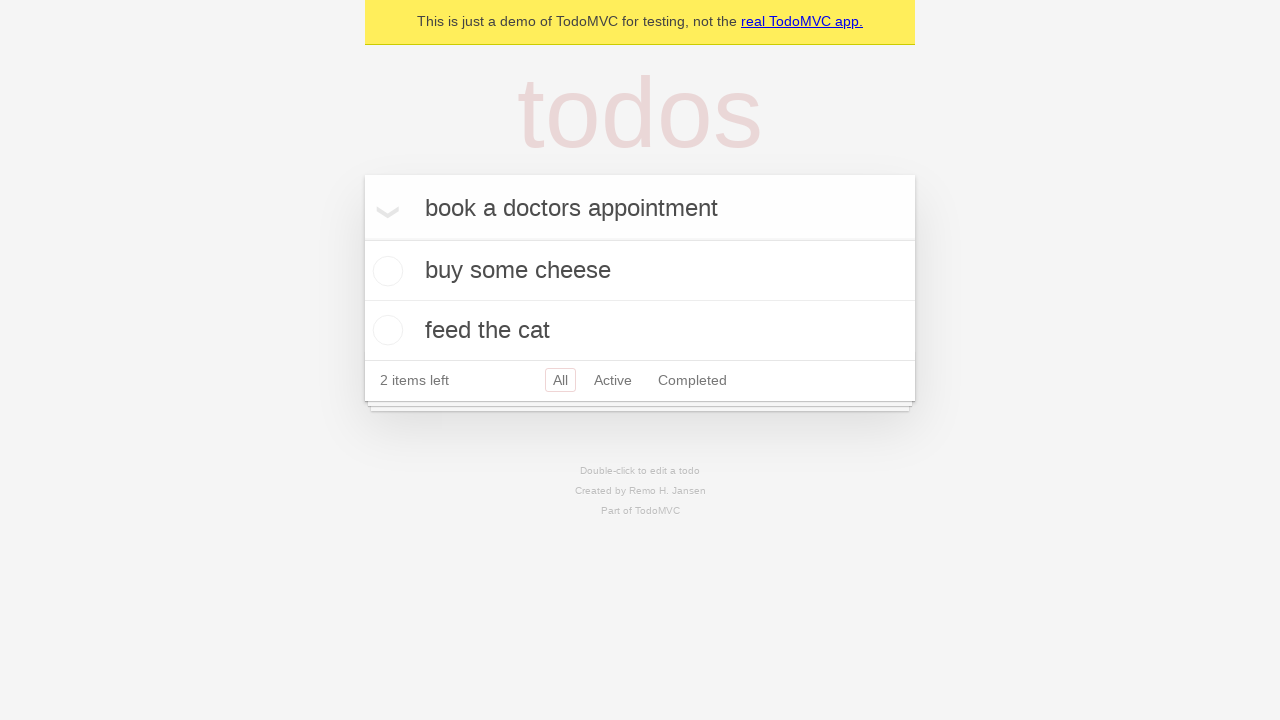

Pressed Enter to add third todo on internal:attr=[placeholder="What needs to be done?"i]
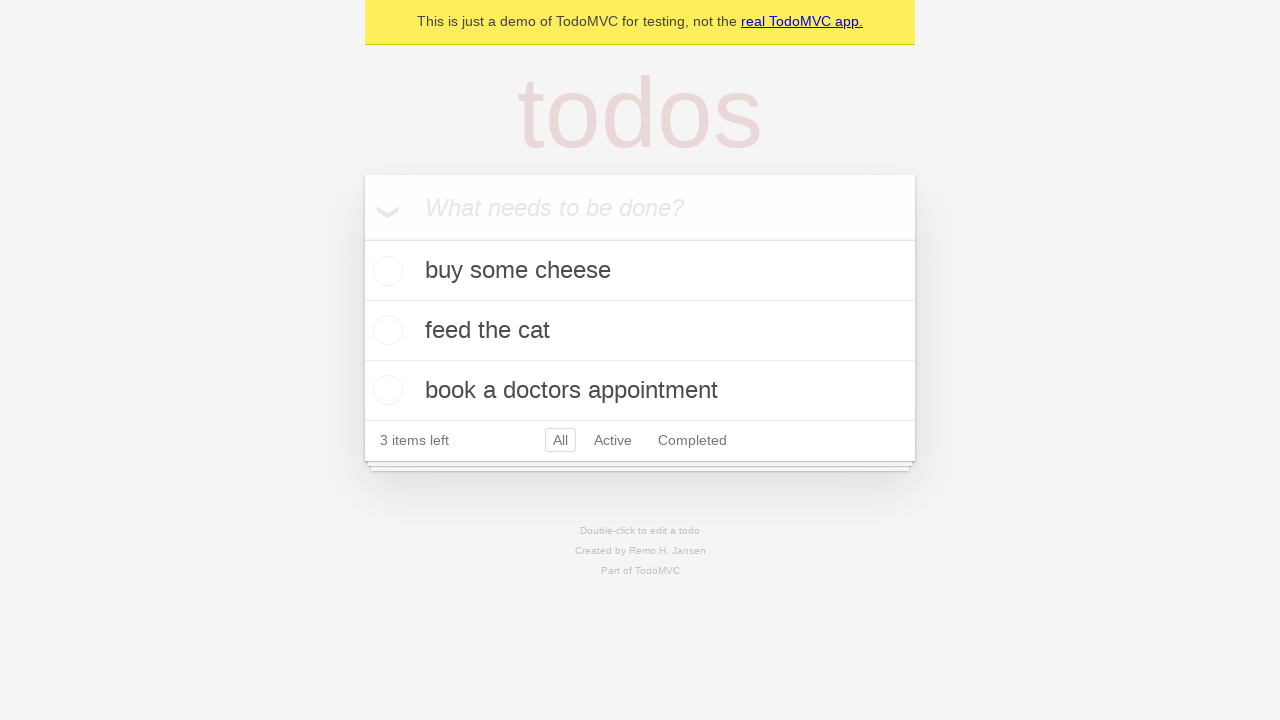

Located 'Mark all as complete' checkbox
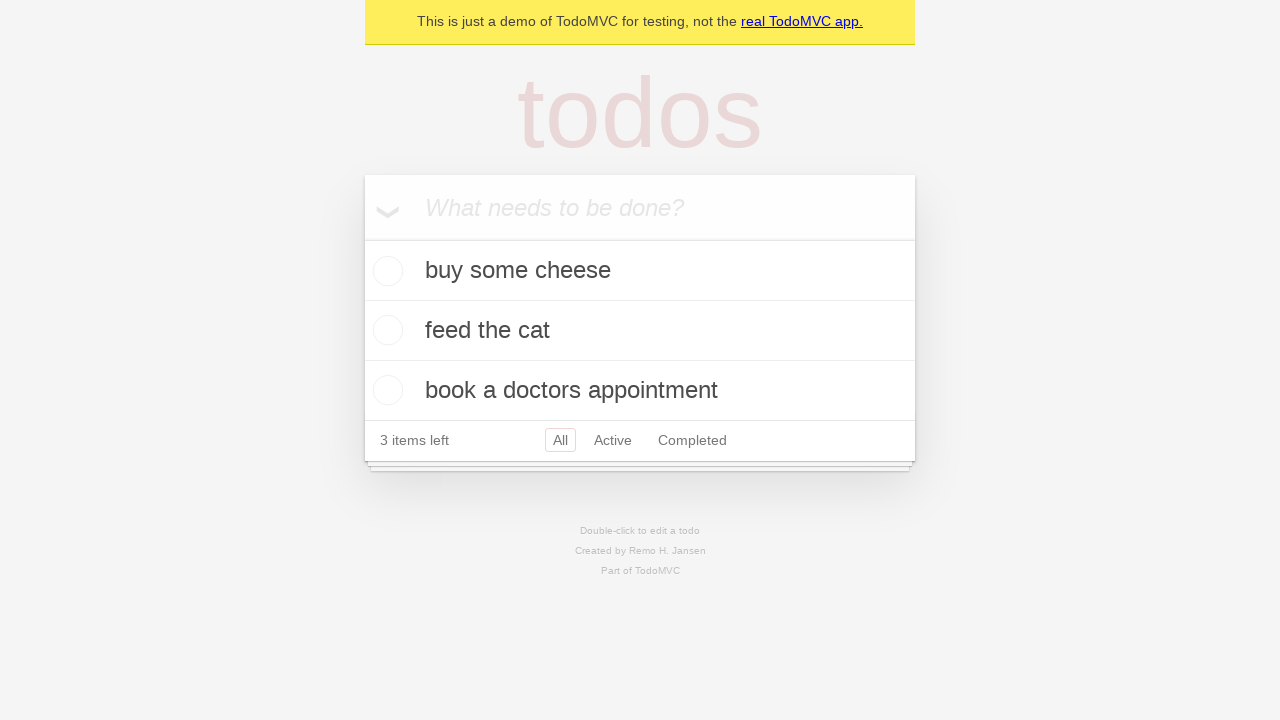

Checked 'Mark all as complete' checkbox to mark all items as complete at (362, 238) on internal:label="Mark all as complete"i
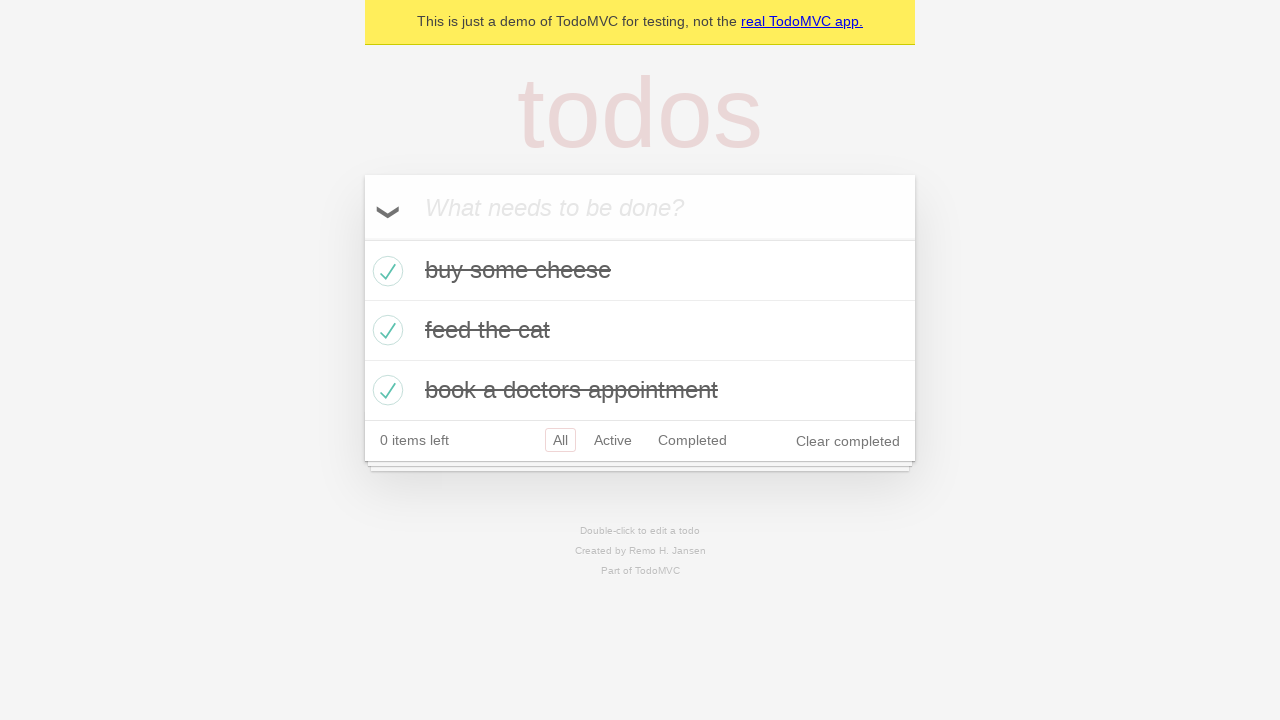

Unchecked 'Mark all as complete' checkbox to clear complete state of all items at (362, 238) on internal:label="Mark all as complete"i
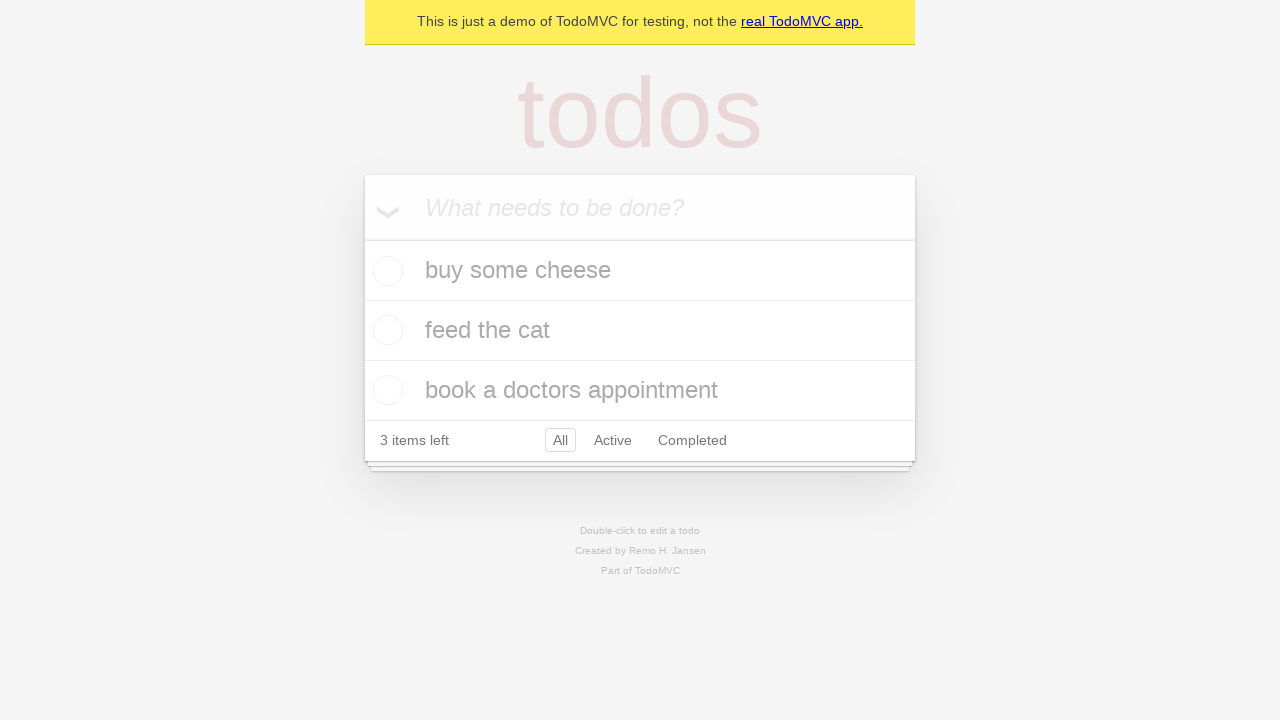

Waited for todo items to be visible
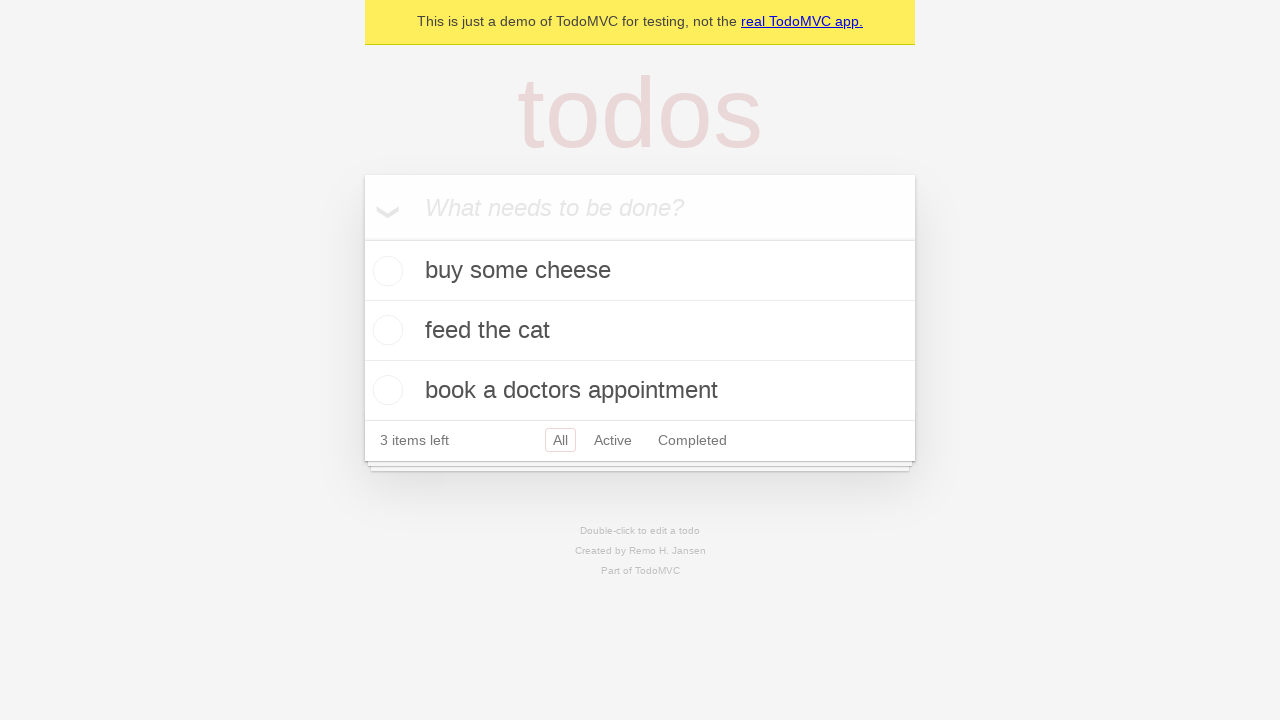

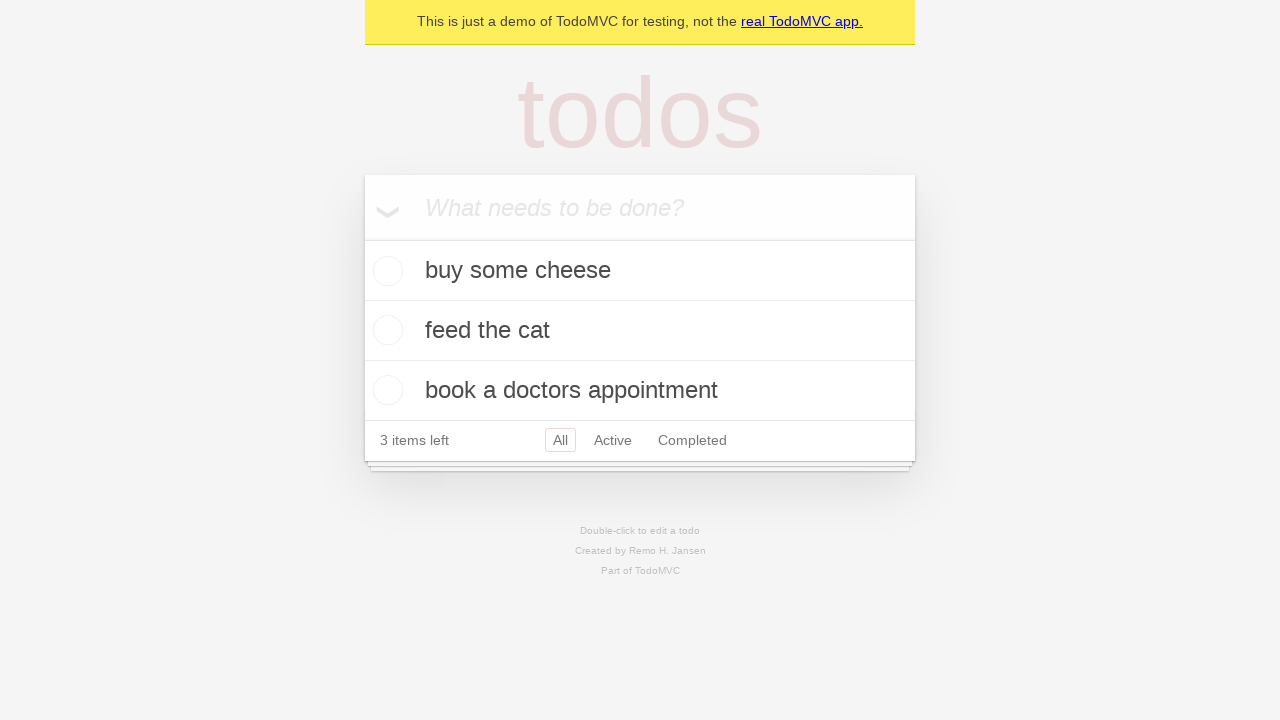